Tests handling a JavaScript prompt dialog by entering text and verifying it appears in the result

Starting URL: https://demoqa.com/alerts

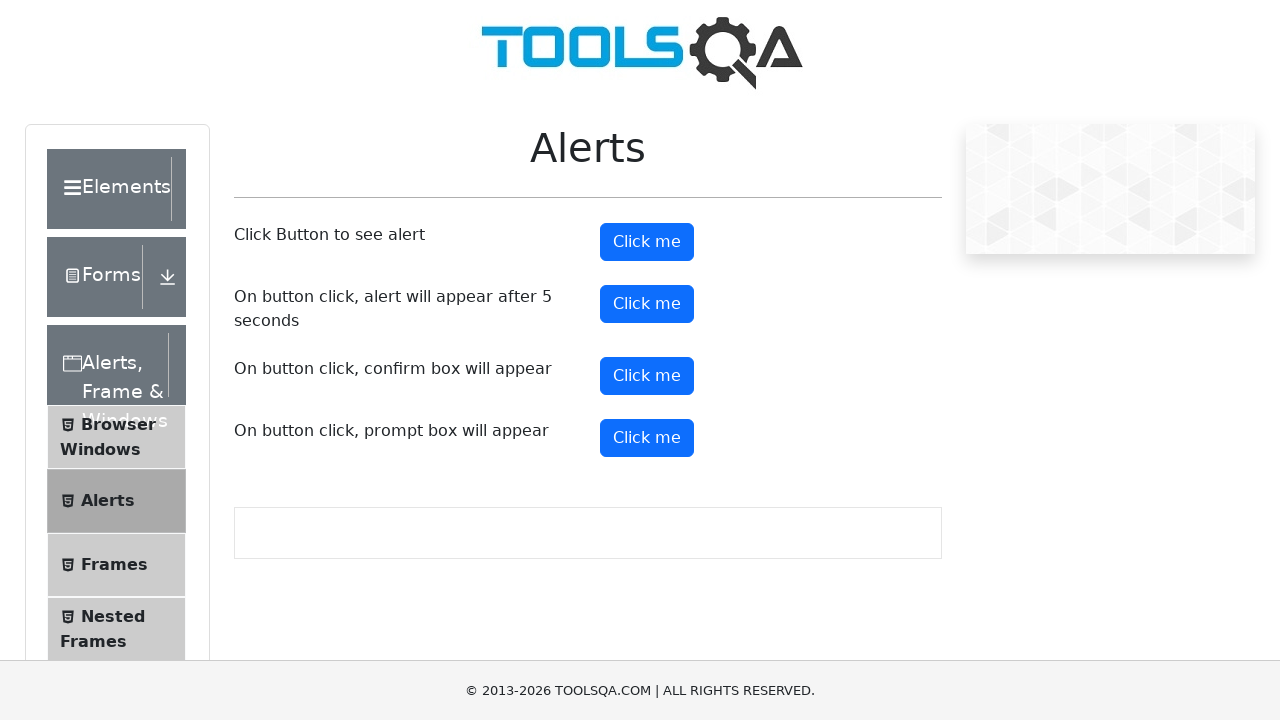

Set up dialog handler to accept prompt with text 'TestUser847'
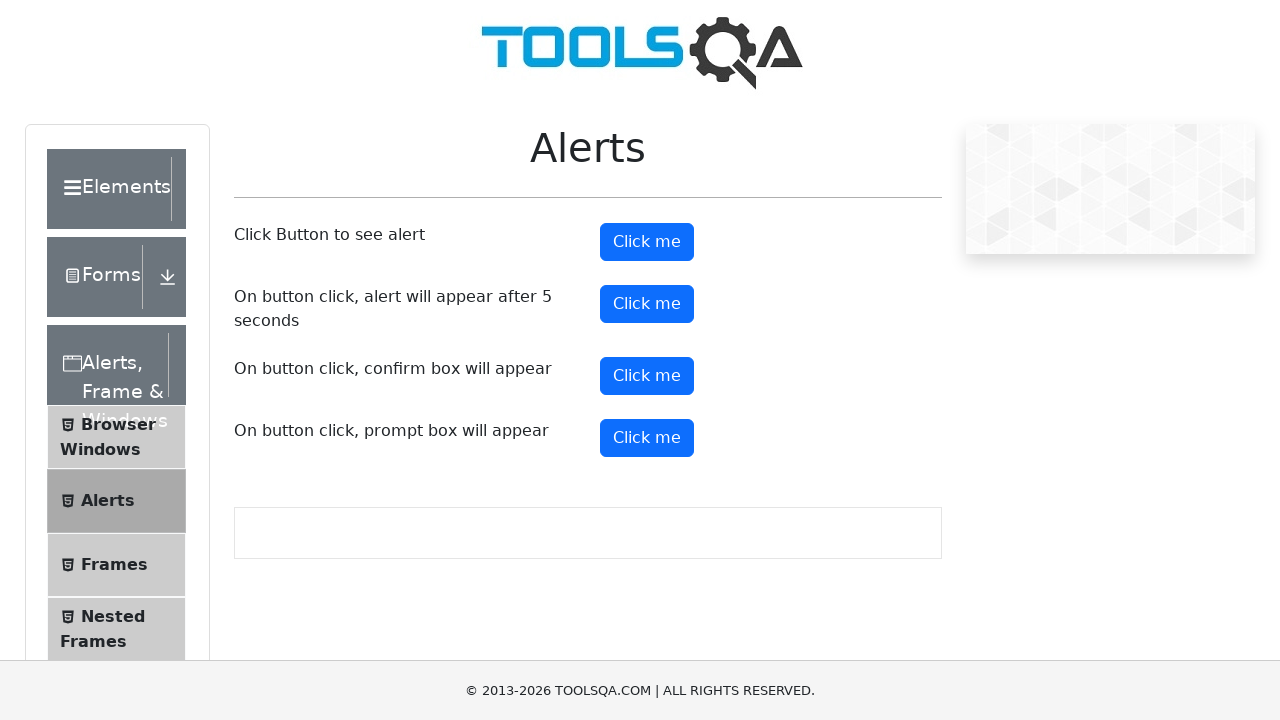

Clicked the fourth 'Click me' button to trigger prompt dialog at (647, 438) on button:has-text('Click me') >> nth=3
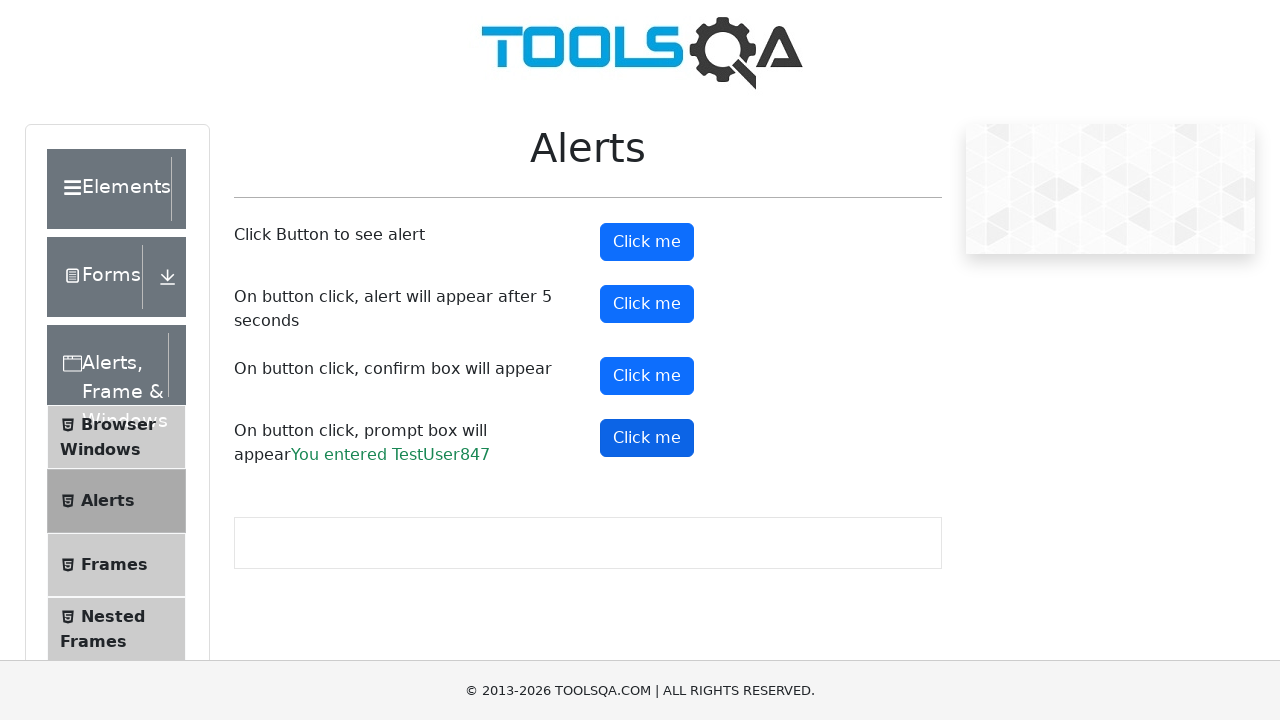

Prompt result element loaded and verified
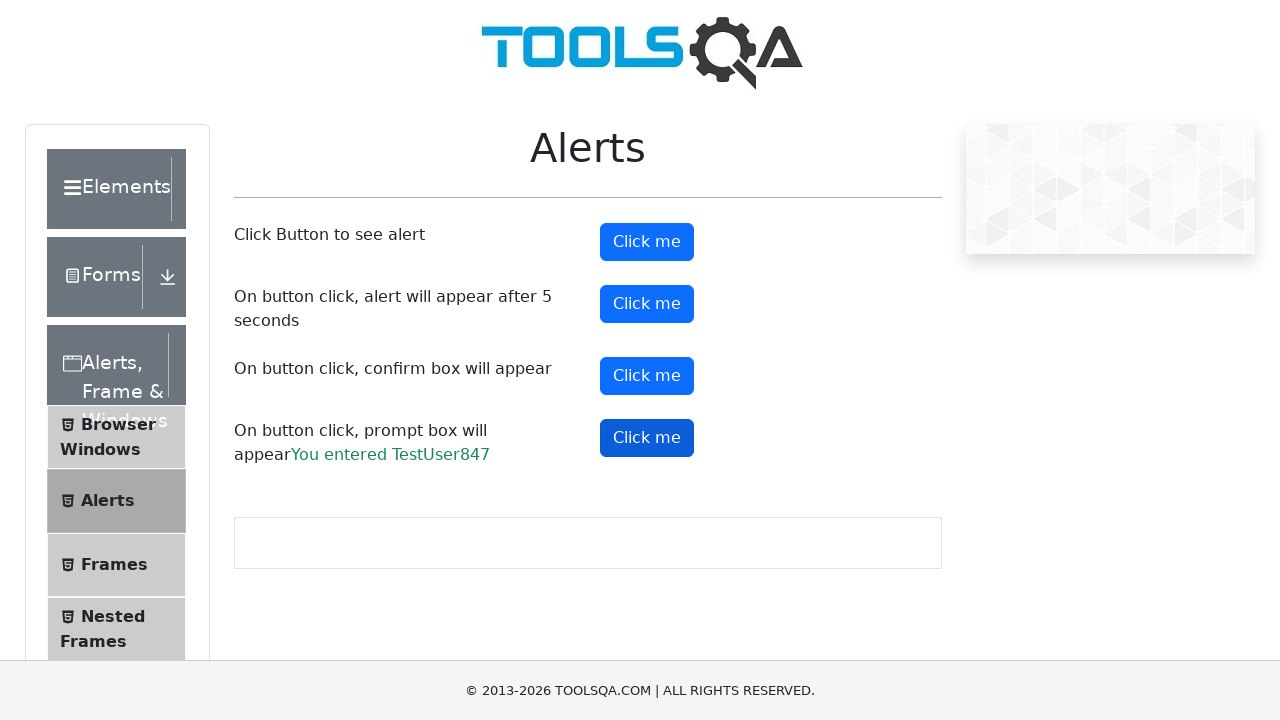

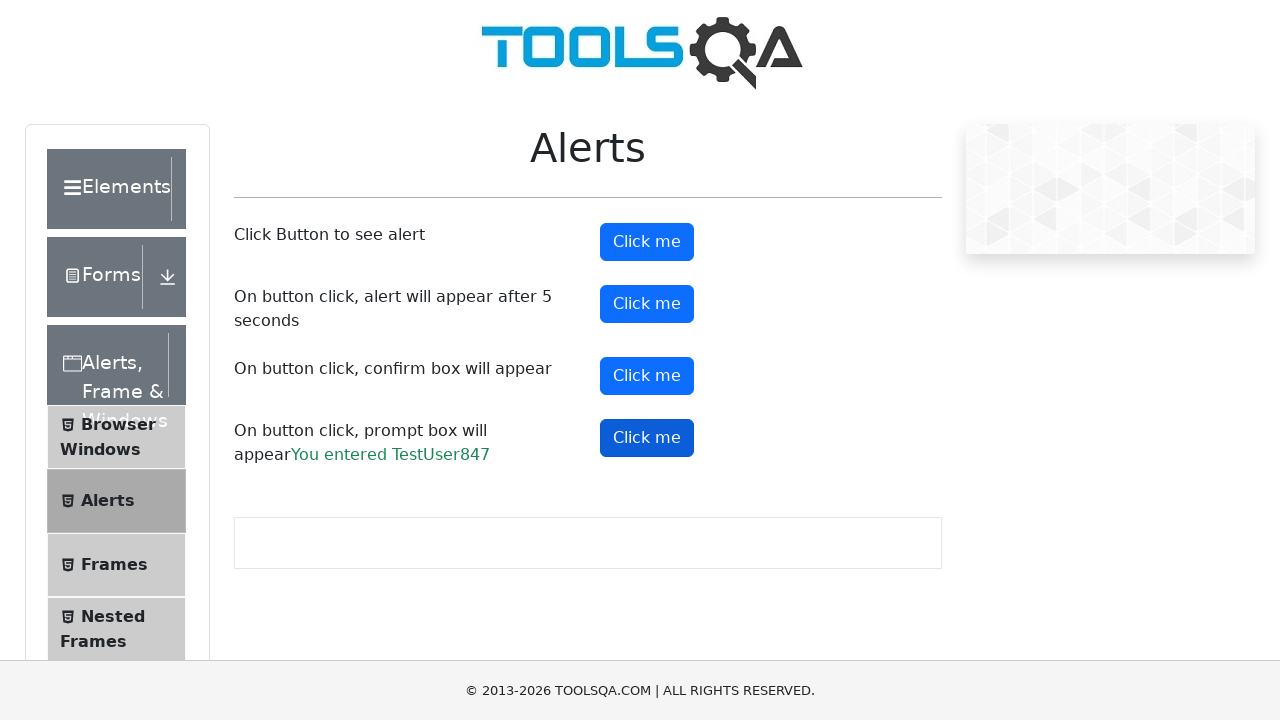